Tests signature pad functionality by drawing a shape on the canvas and then clearing it

Starting URL: http://szimek.github.io/signature_pad/

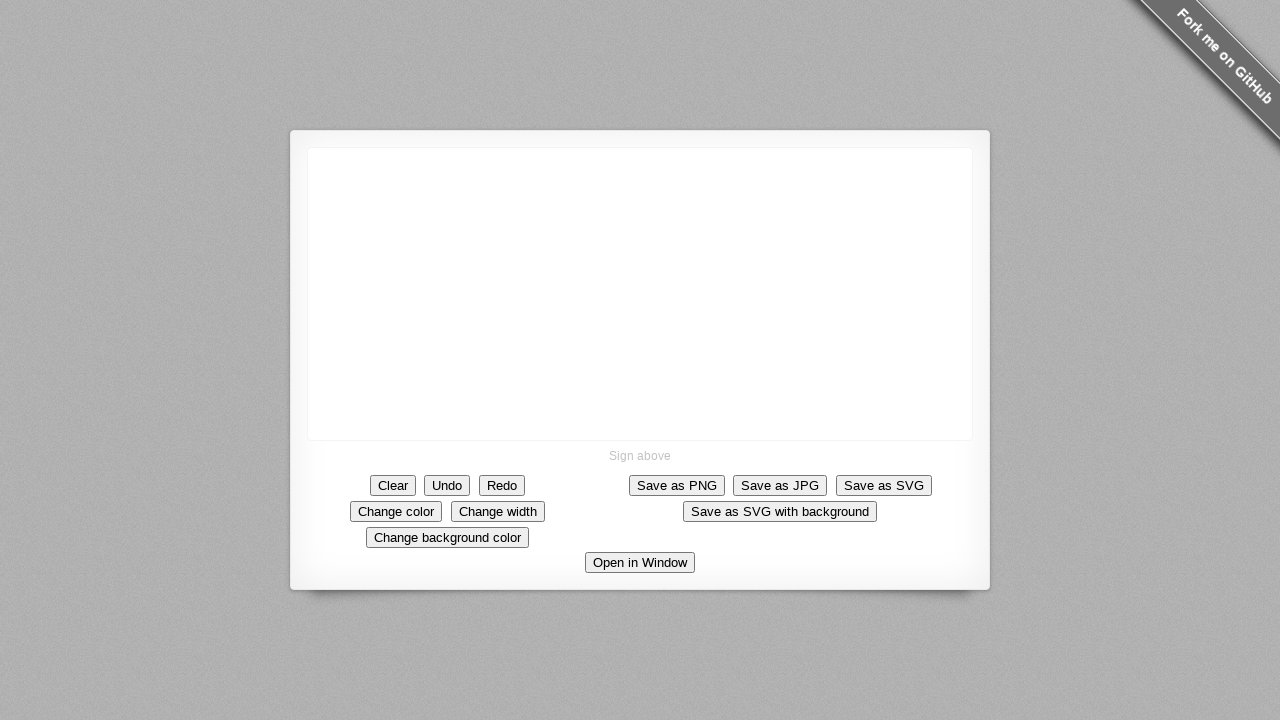

Located signature pad canvas element
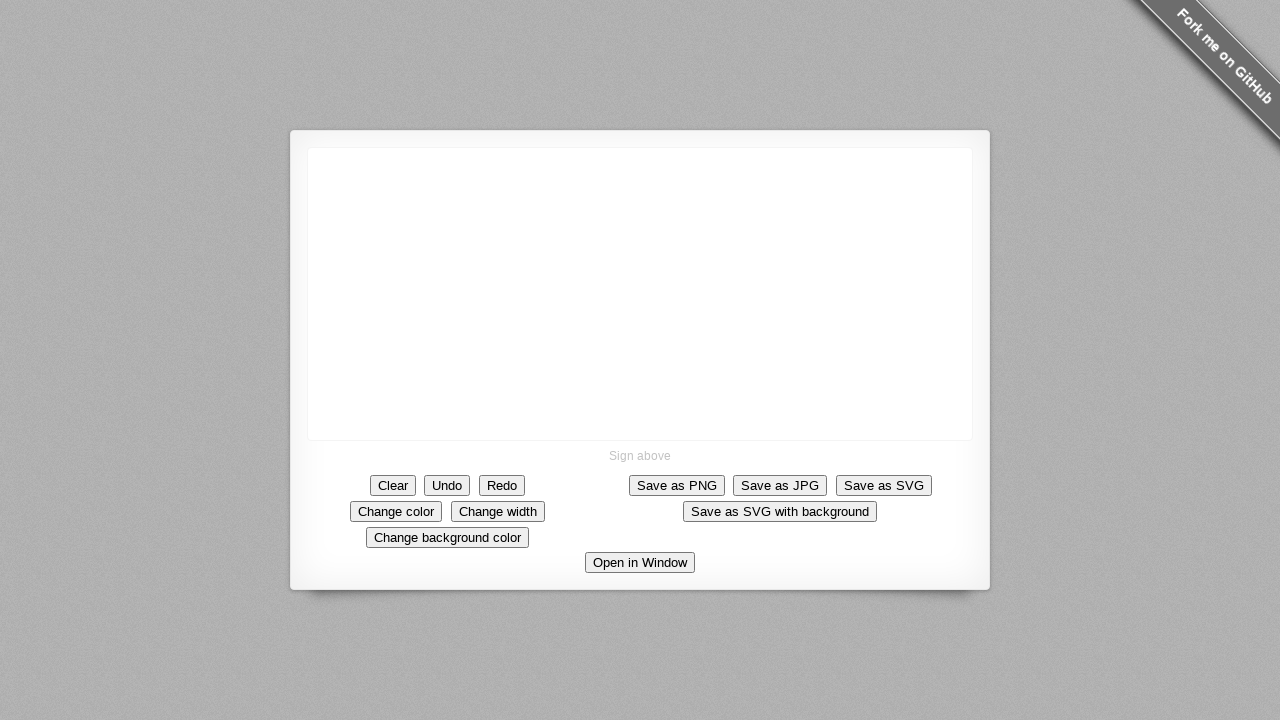

Retrieved canvas bounding box coordinates
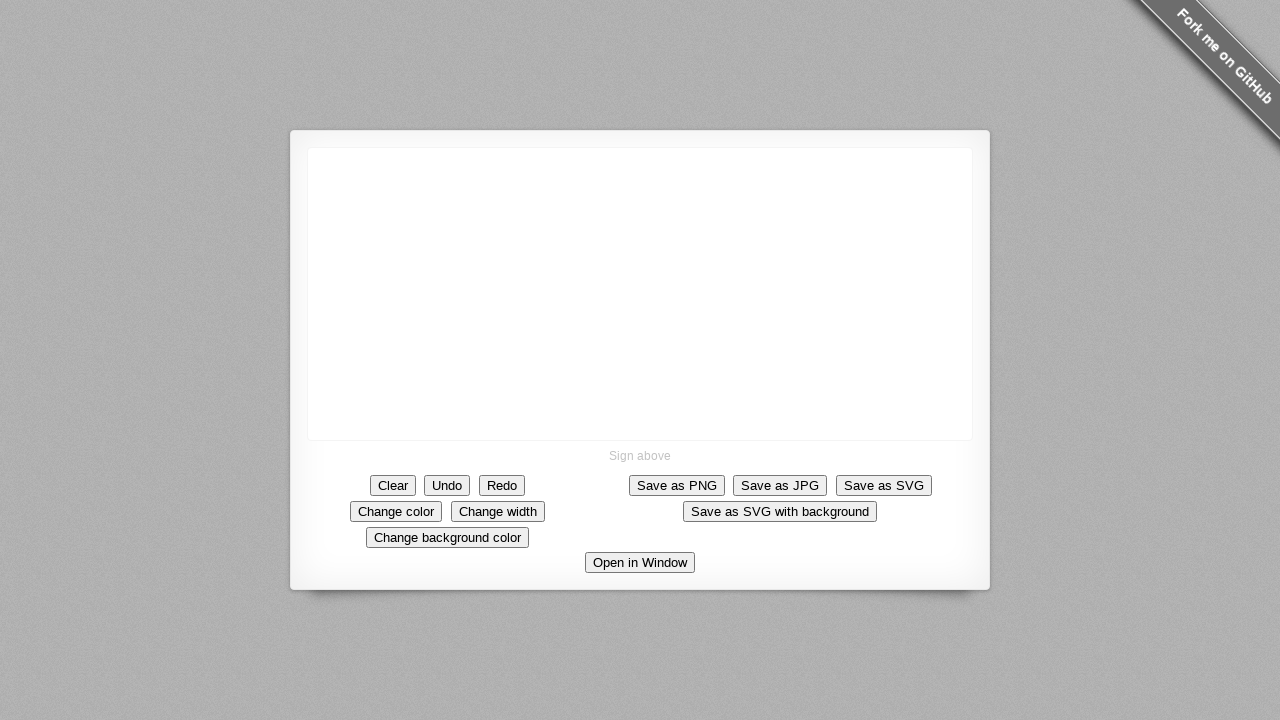

Moved mouse to center of canvas at (640, 294)
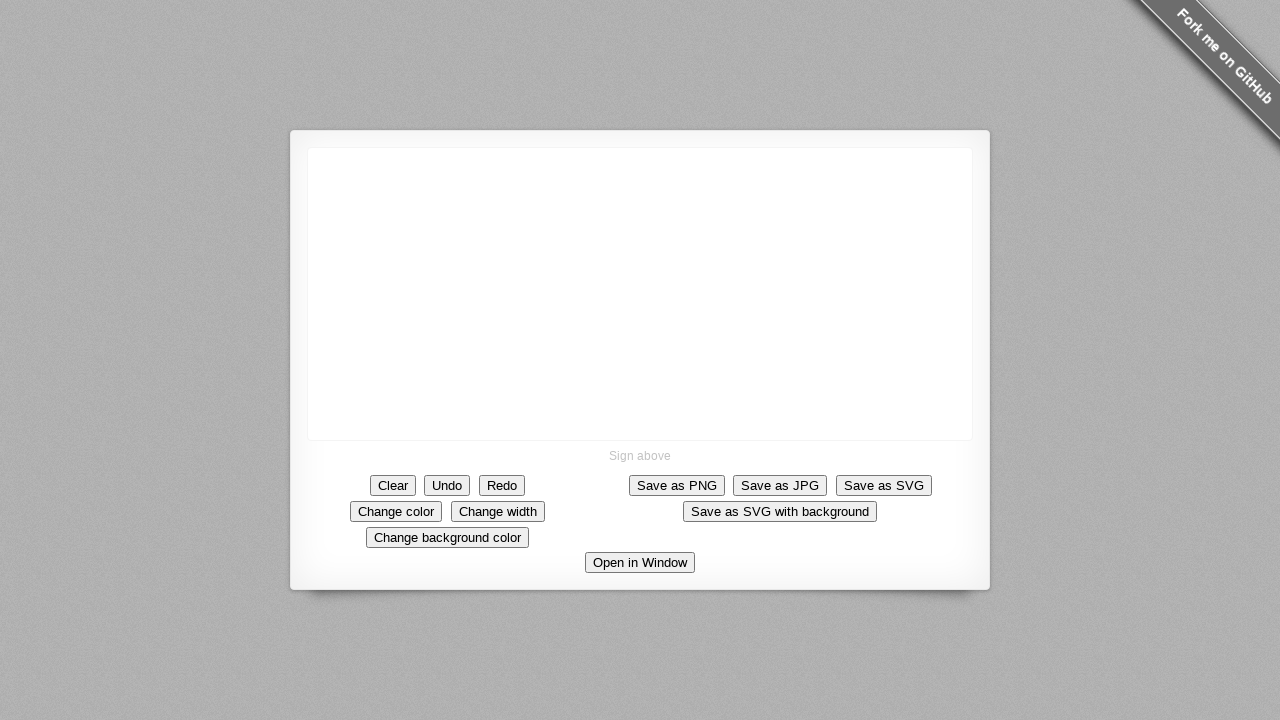

Pressed mouse button down to start drawing at (640, 294)
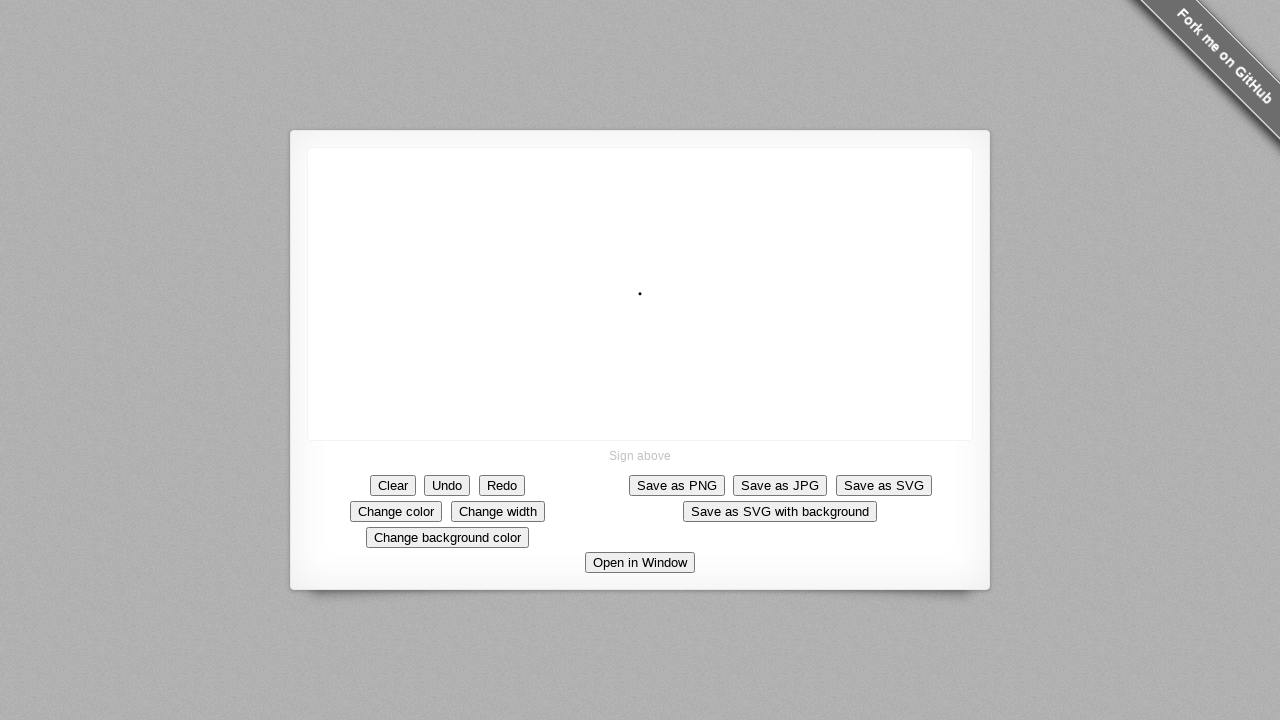

Drew line to the right at (740, 294)
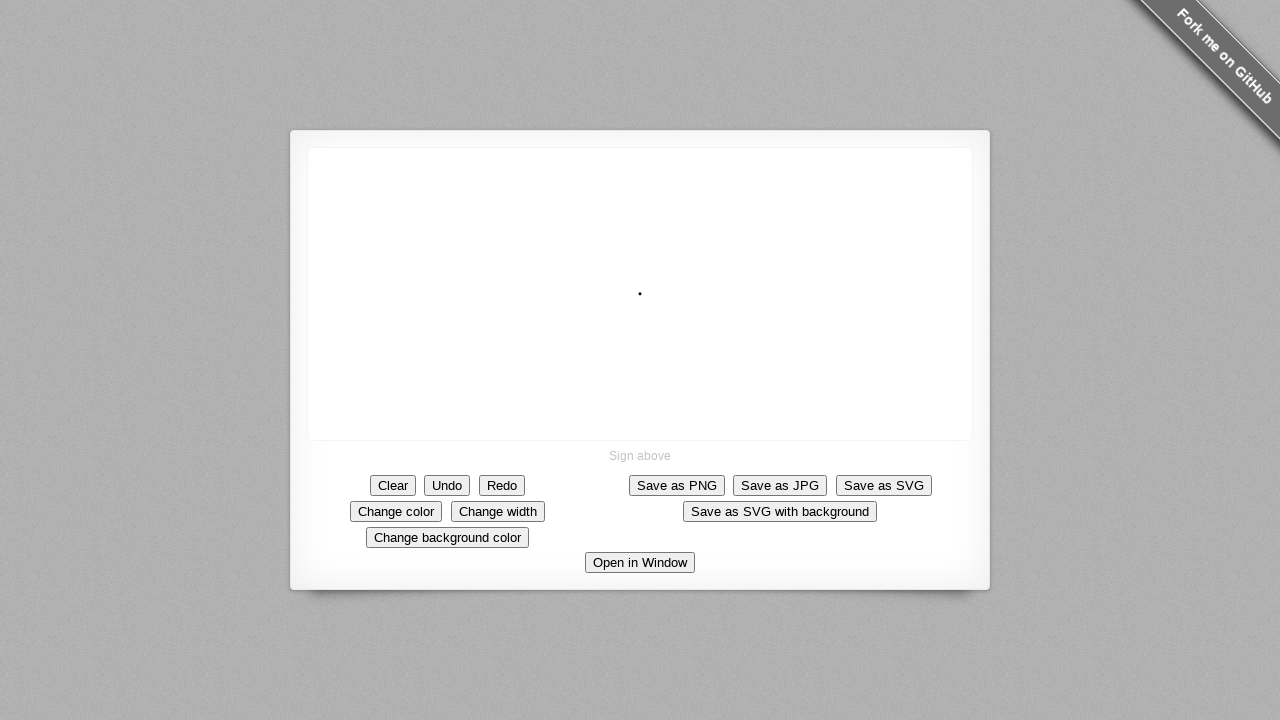

Drew line downward at (740, 394)
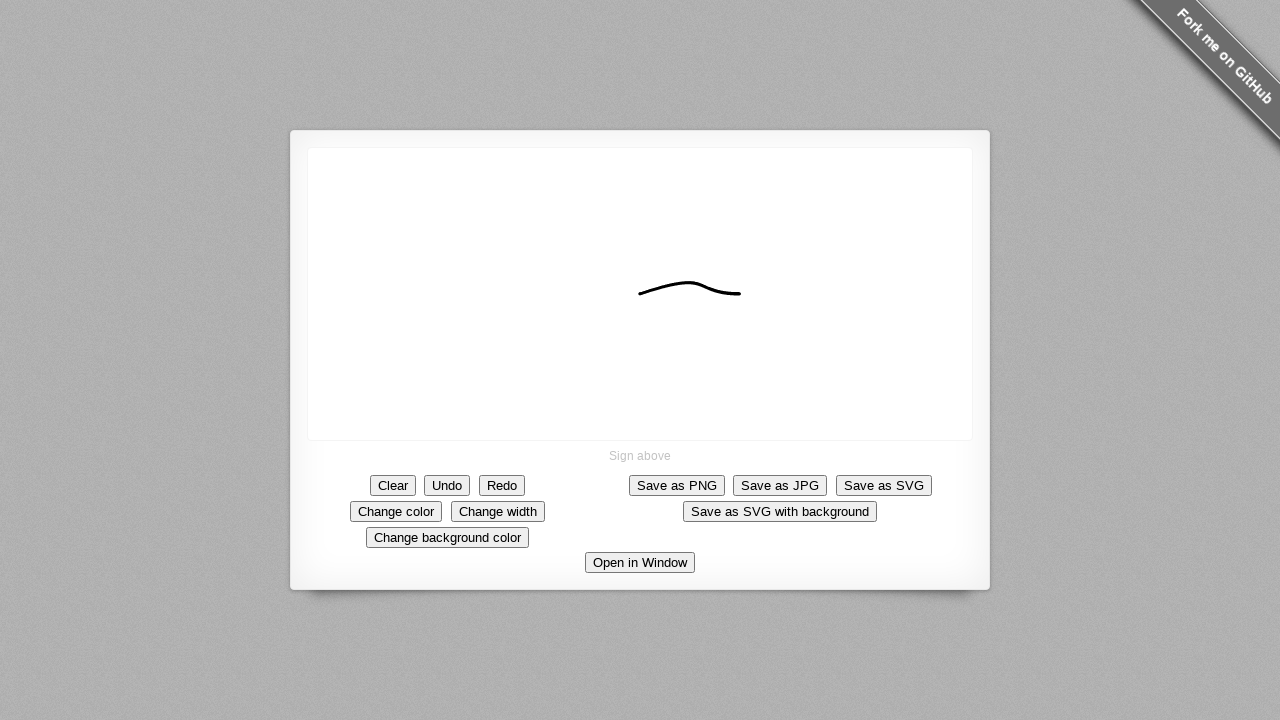

Drew line to the left at (640, 394)
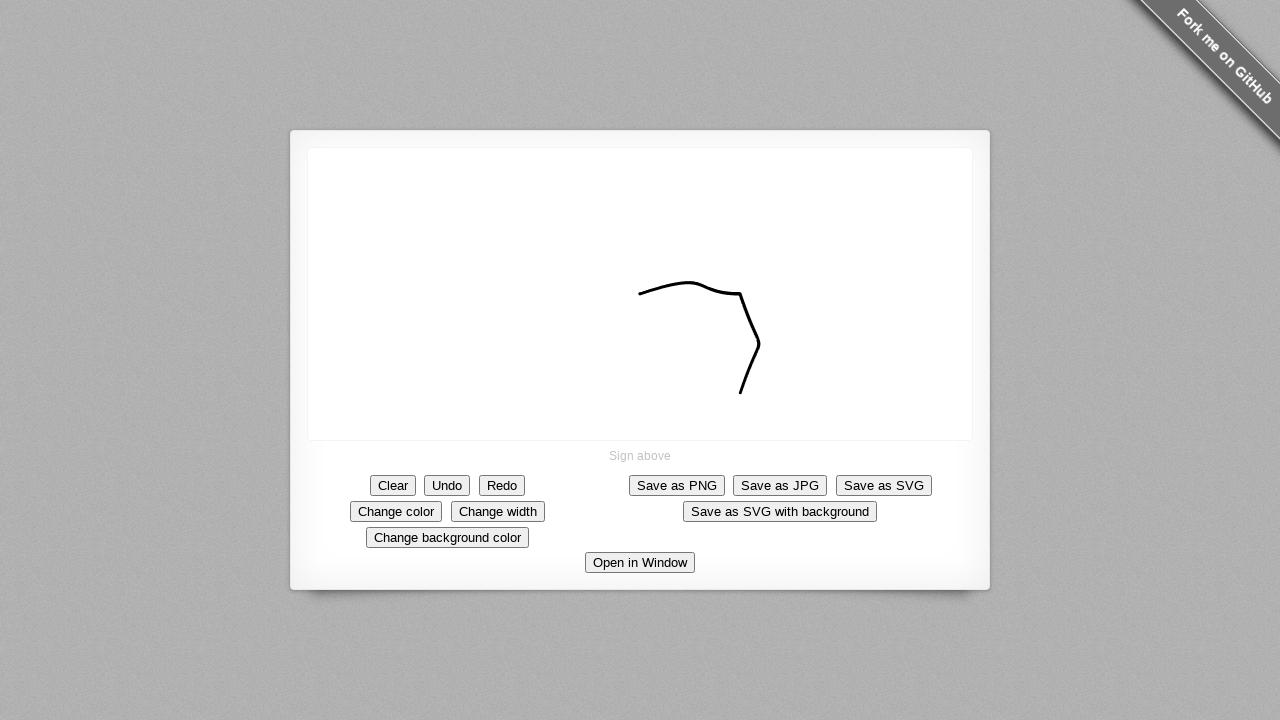

Drew line upward to complete the square at (640, 294)
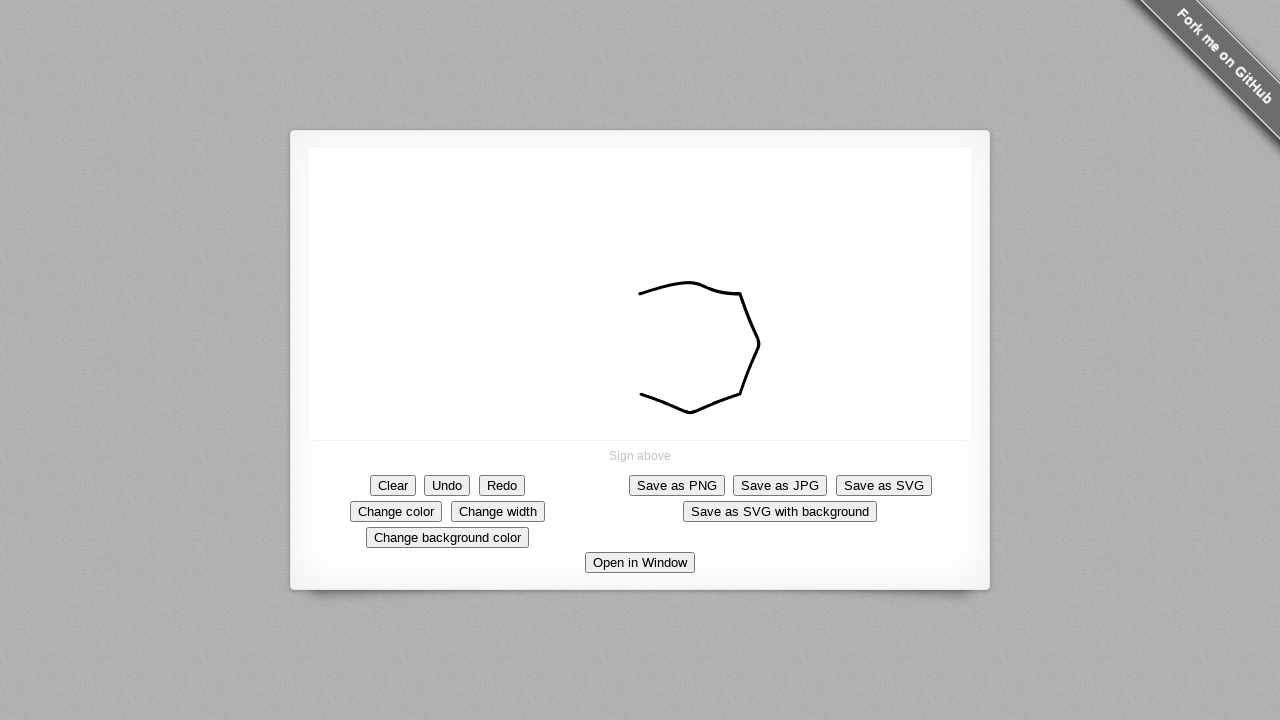

Released mouse button to finish drawing the square at (640, 294)
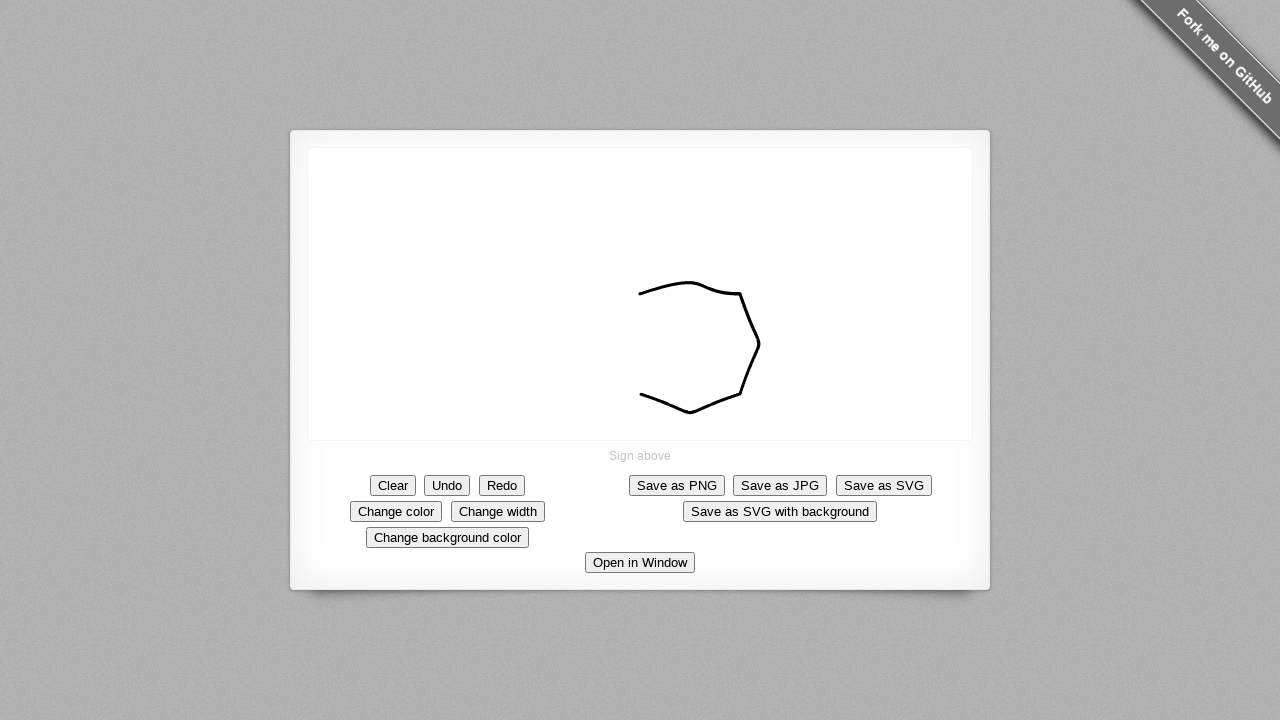

Clicked clear button to reset the signature pad at (393, 485) on .button.clear
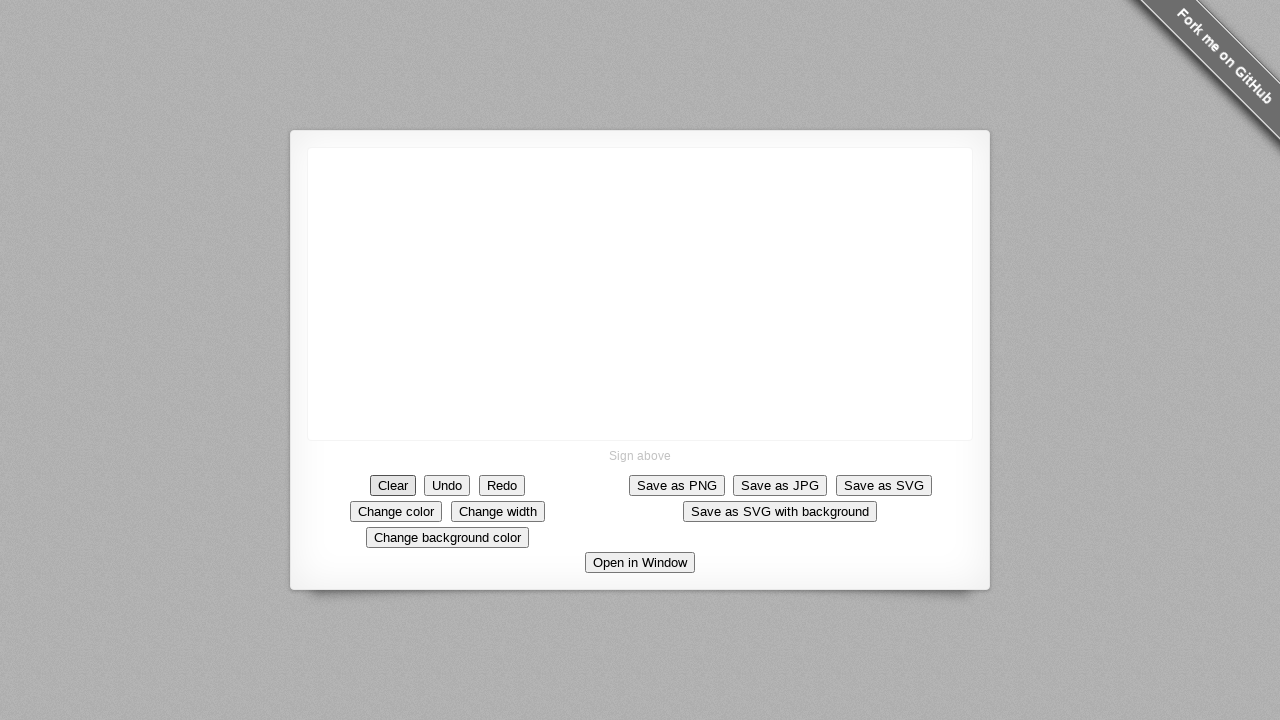

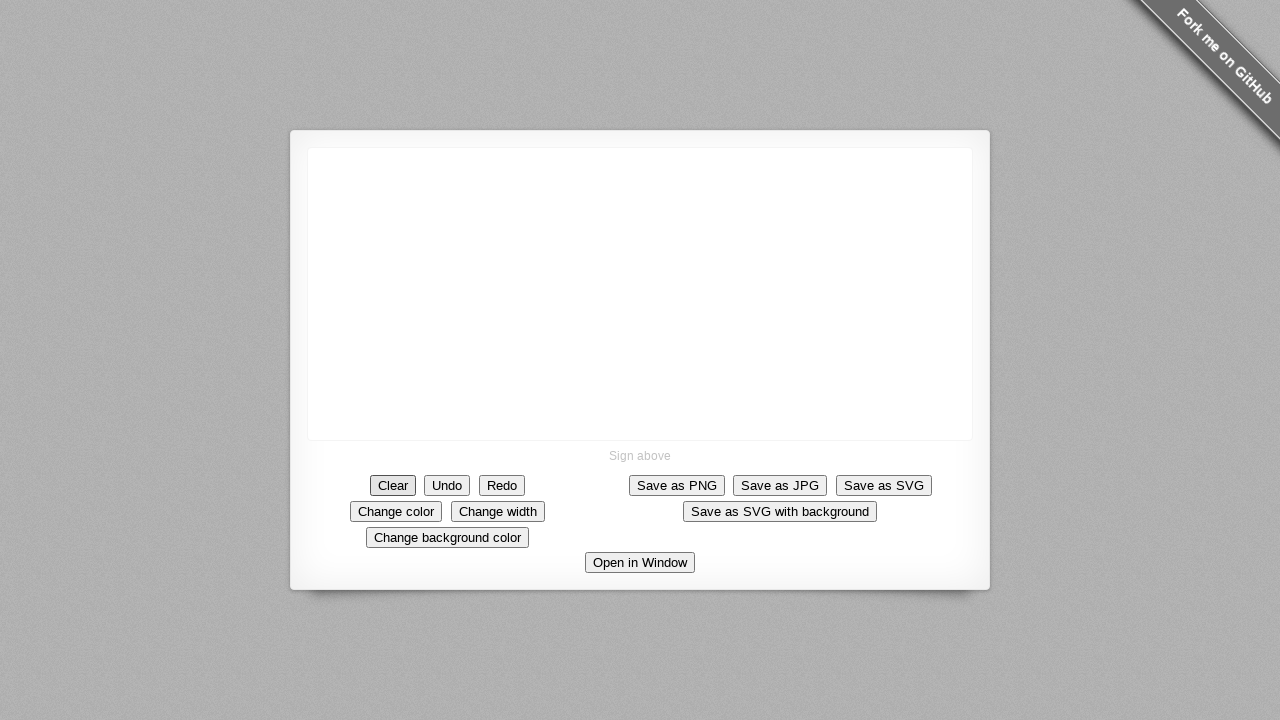